Tests form validation by clicking the login button without entering any credentials

Starting URL: https://demo.applitools.com/hackathon.html

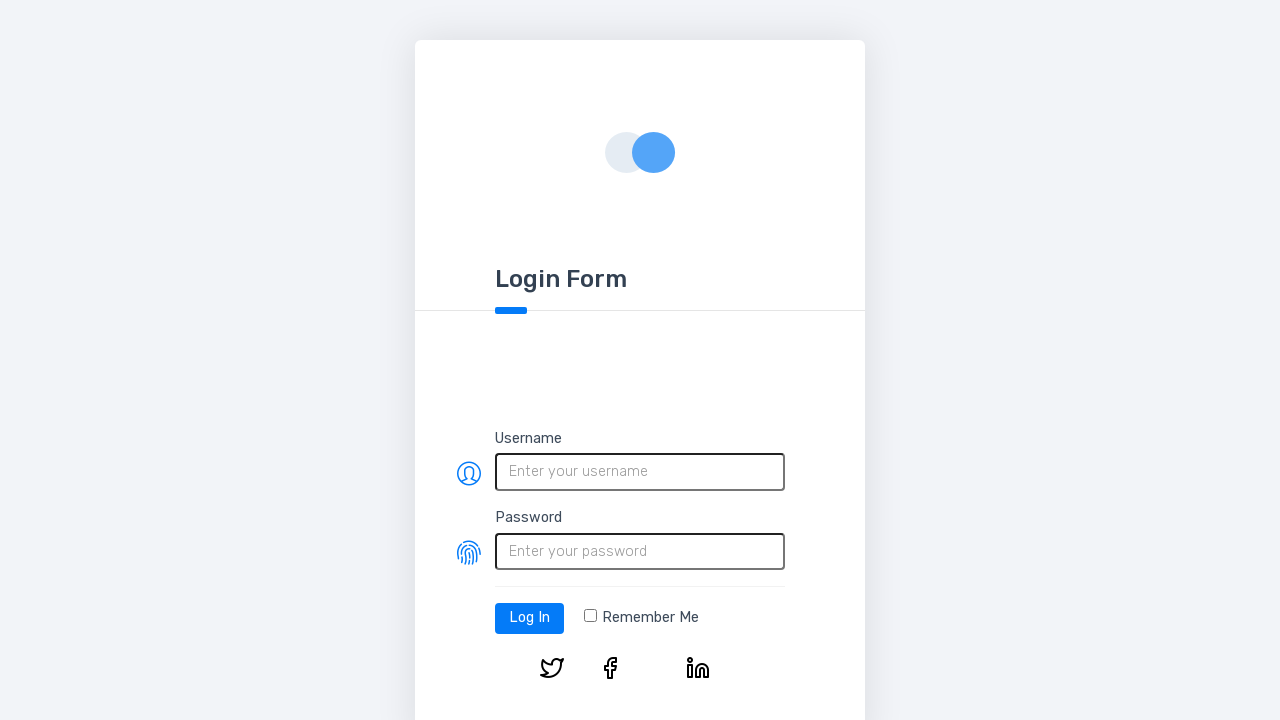

Navigated to login form at https://demo.applitools.com/hackathon.html
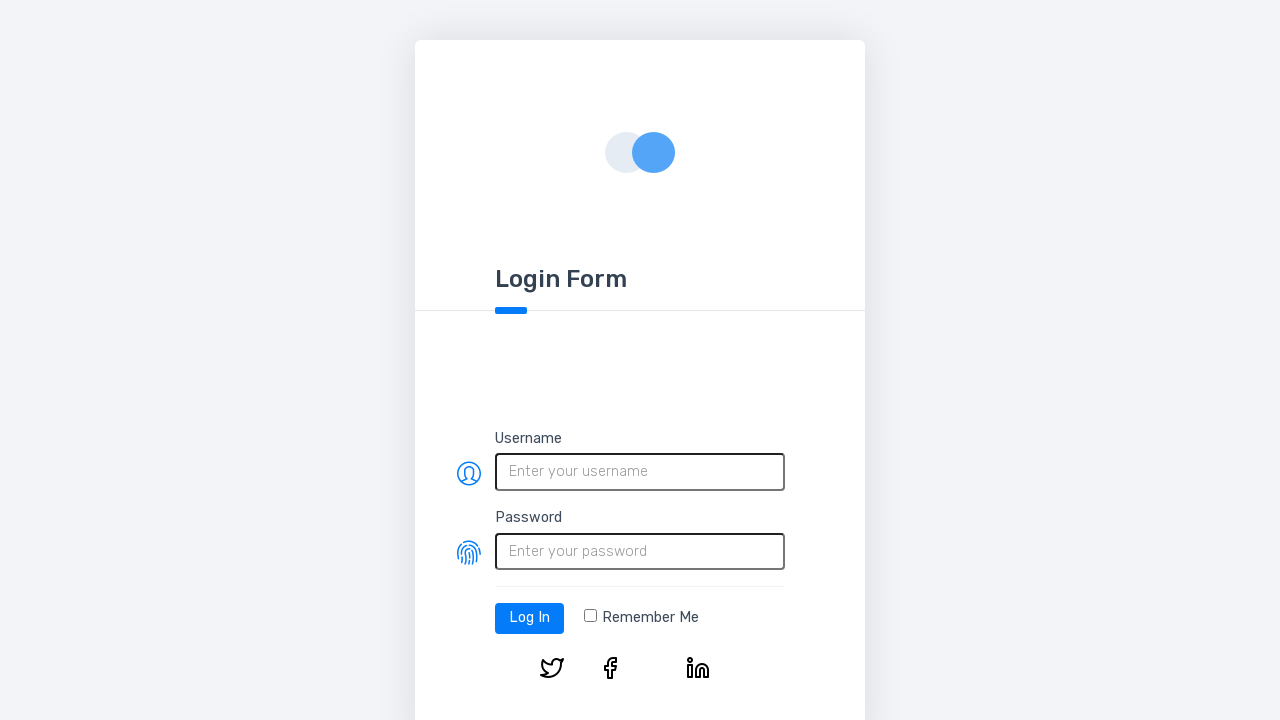

Clicked login button without entering username or password to trigger form validation at (530, 618) on #log-in
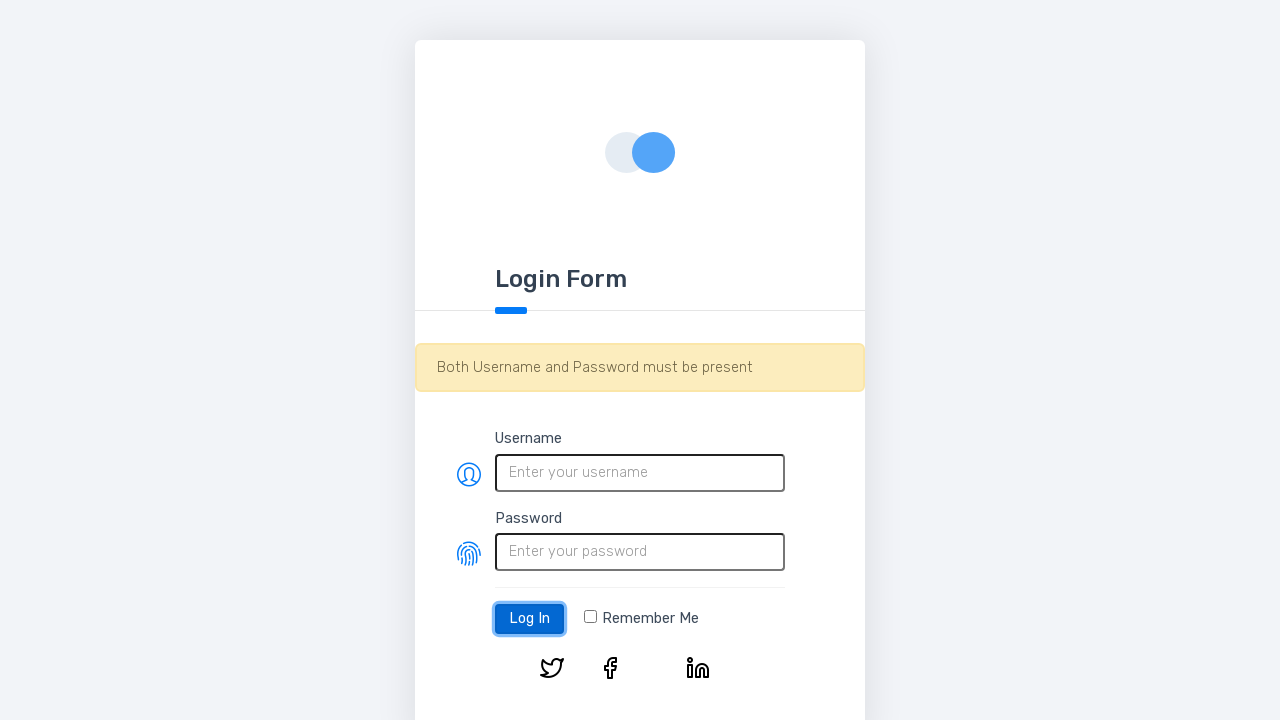

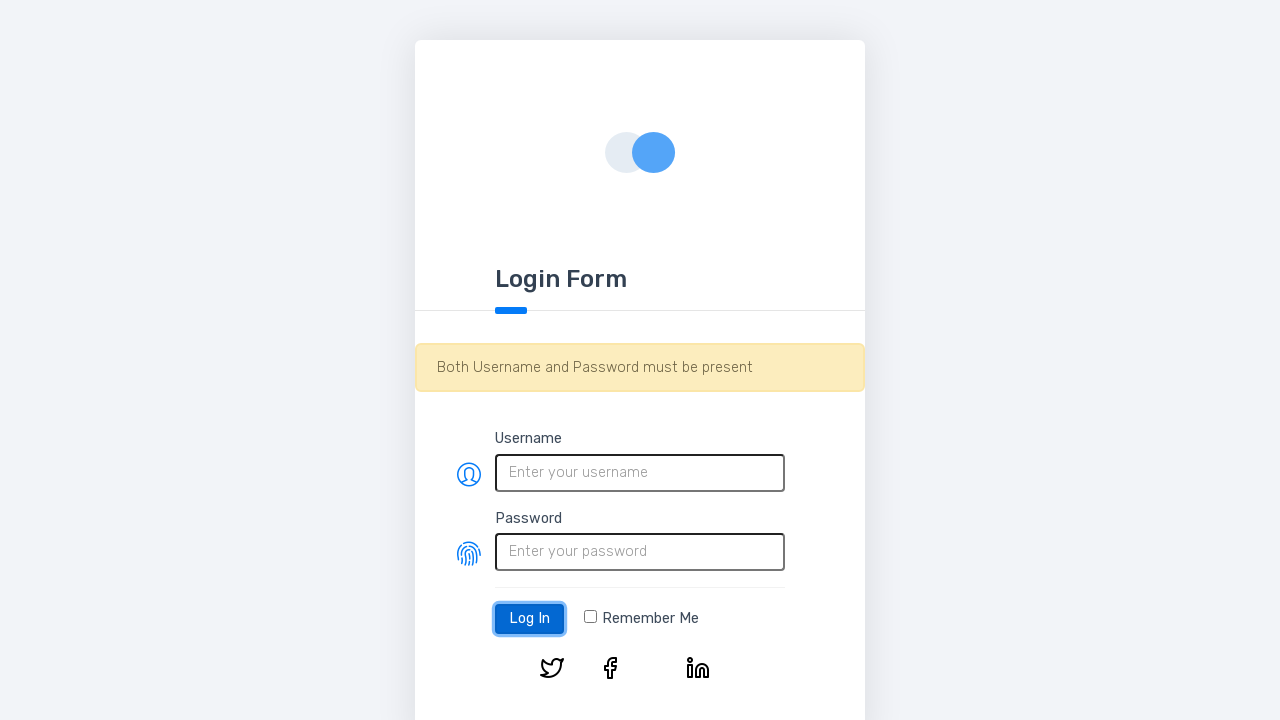